Debug test that explores and logs all discount-related elements on the storage unit page to understand the DOM structure

Starting URL: https://app.storagely.io/mini-mall-storage/storage-units/alabama/courtland/highway-33

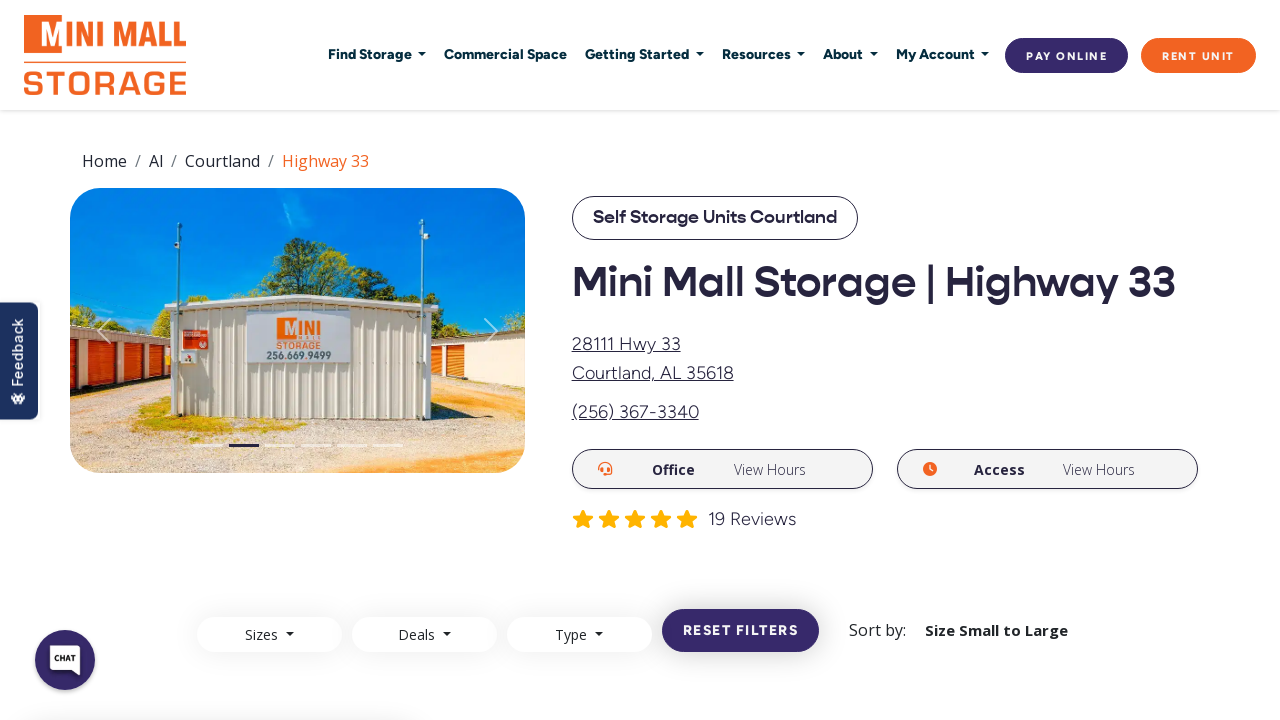

Waited 3 seconds for page content to fully load
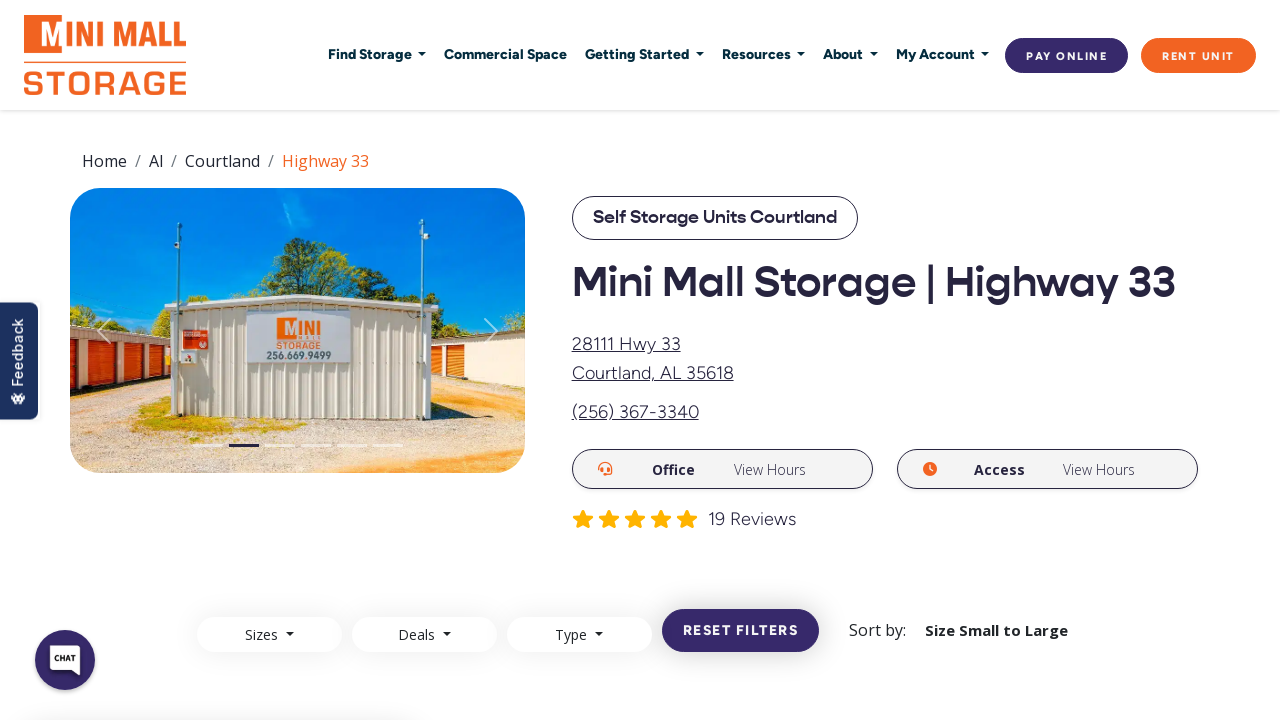

Located all discount-related elements using class name selectors
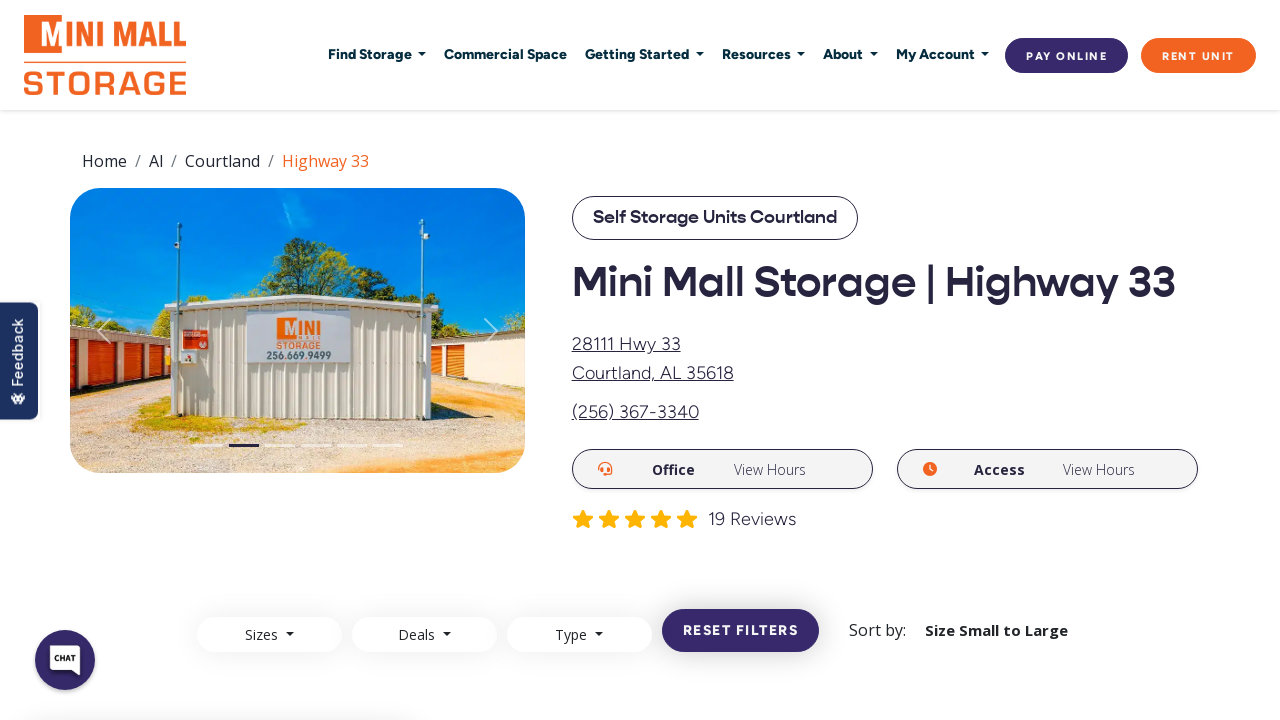

Waited for at least one discount element to be present in DOM
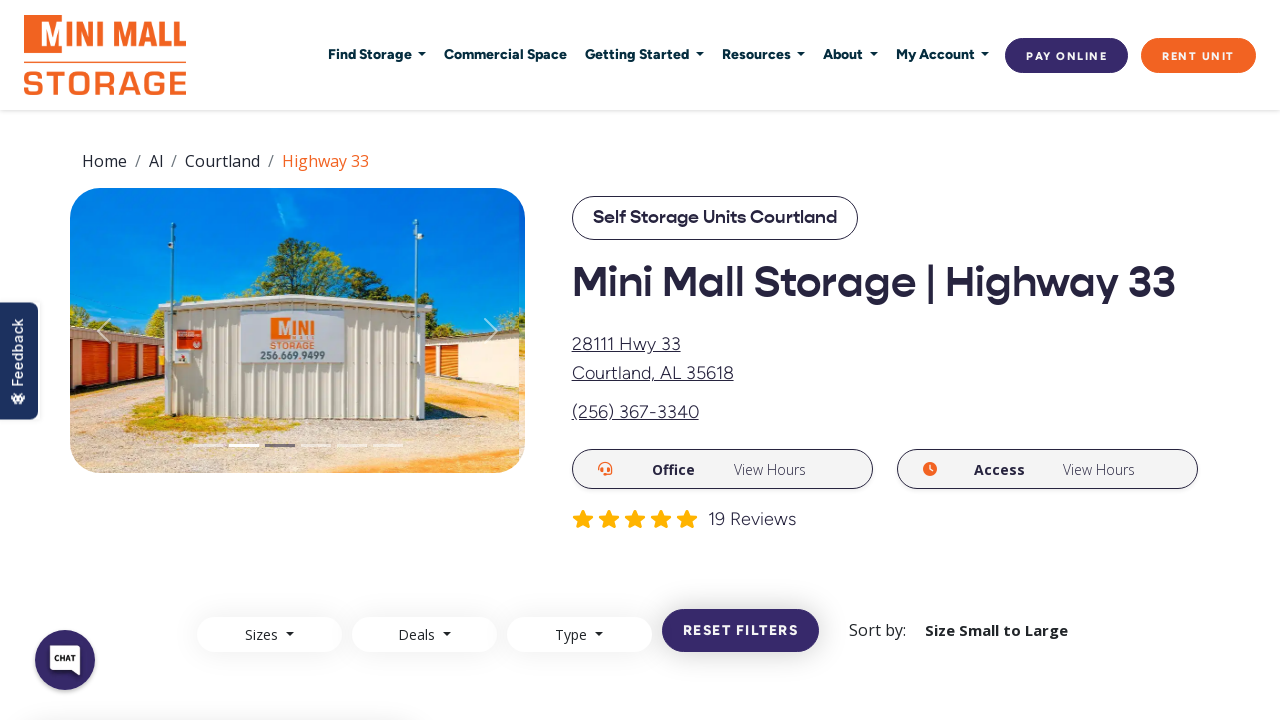

Counted discount elements: 16 elements found
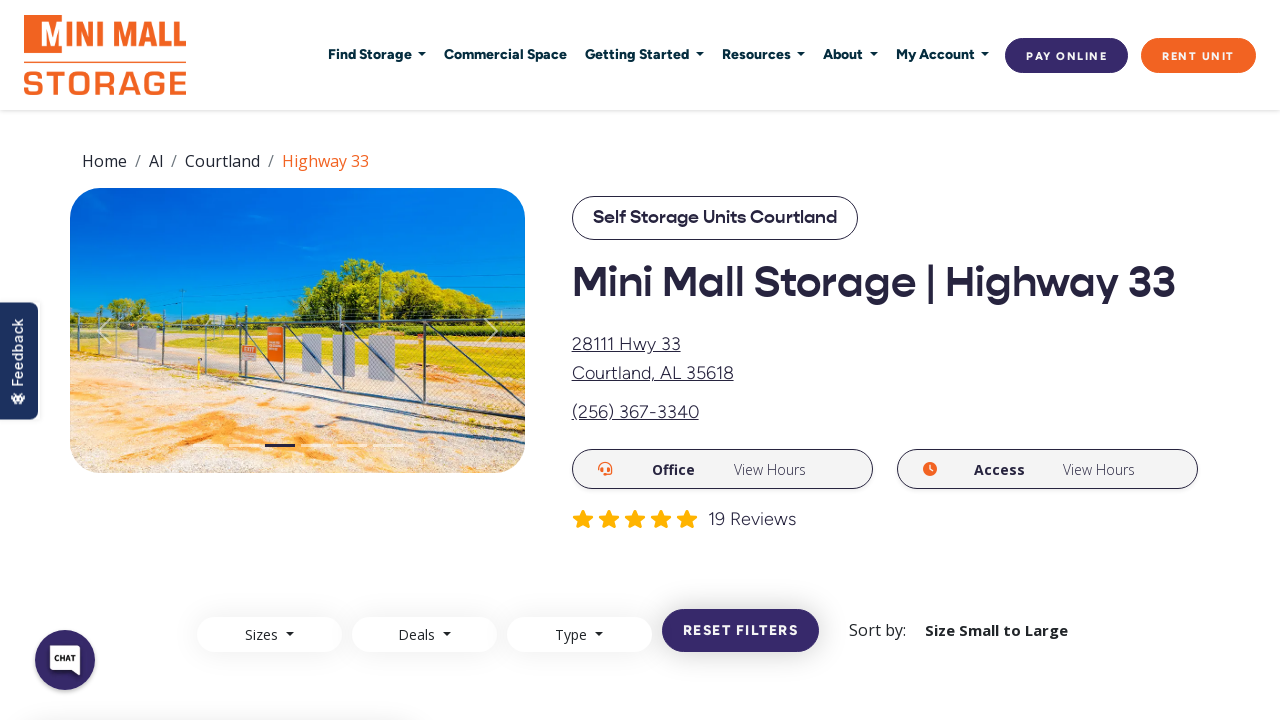

Verified that discount elements are present on the page
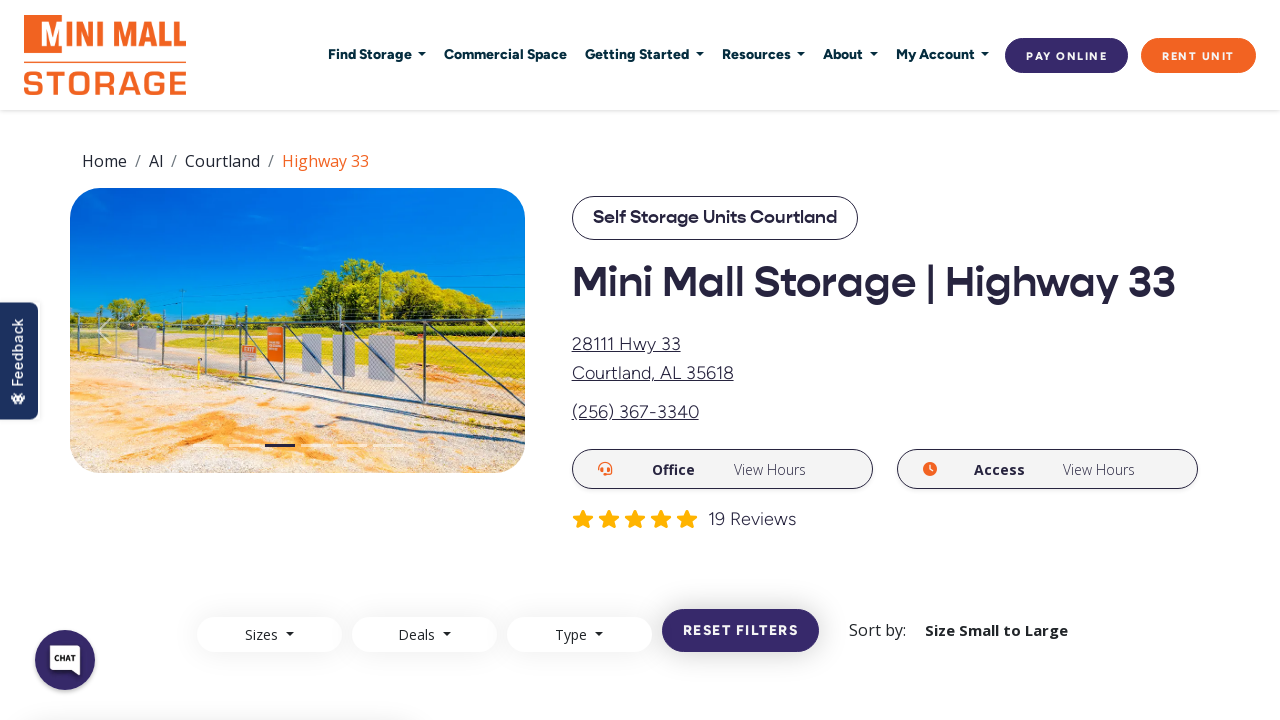

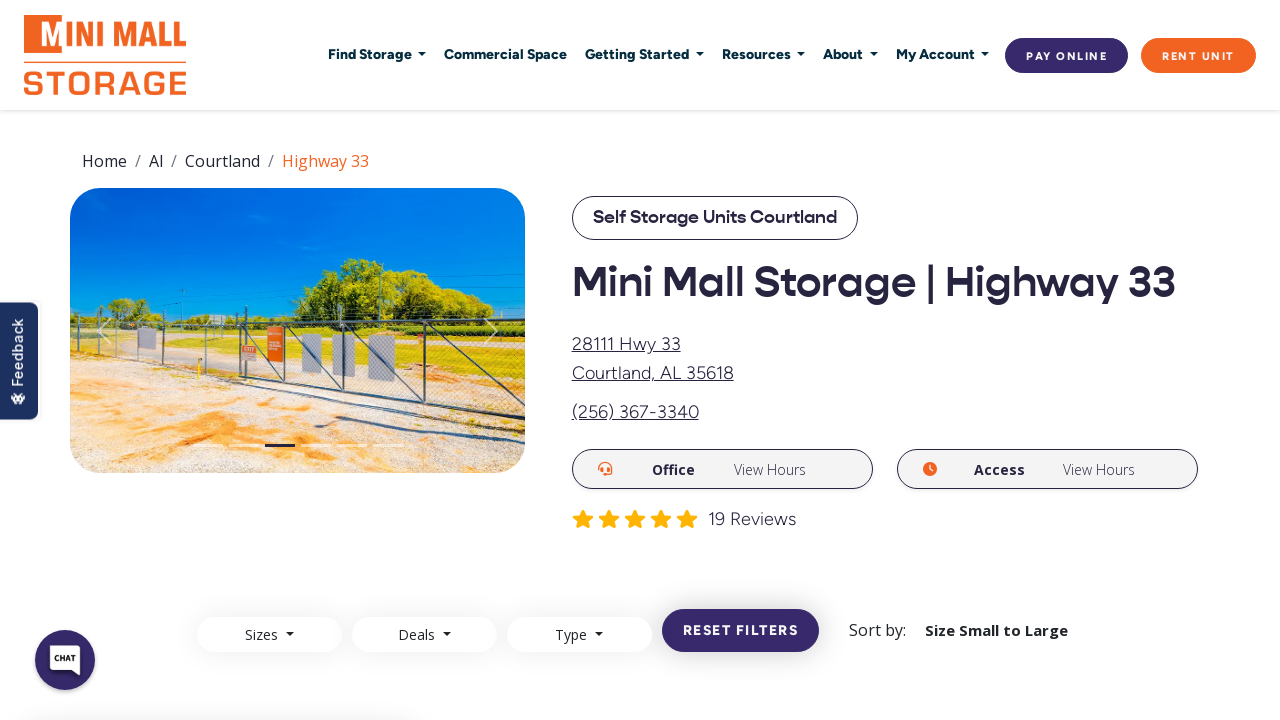